Tests various button interactions on the Formy buttons page, clicking through different button styles (primary, success, info, warning, danger, link) and button groups (Left, Middle, Right, numbered buttons, and dropdown)

Starting URL: https://formy-project.herokuapp.com/buttons

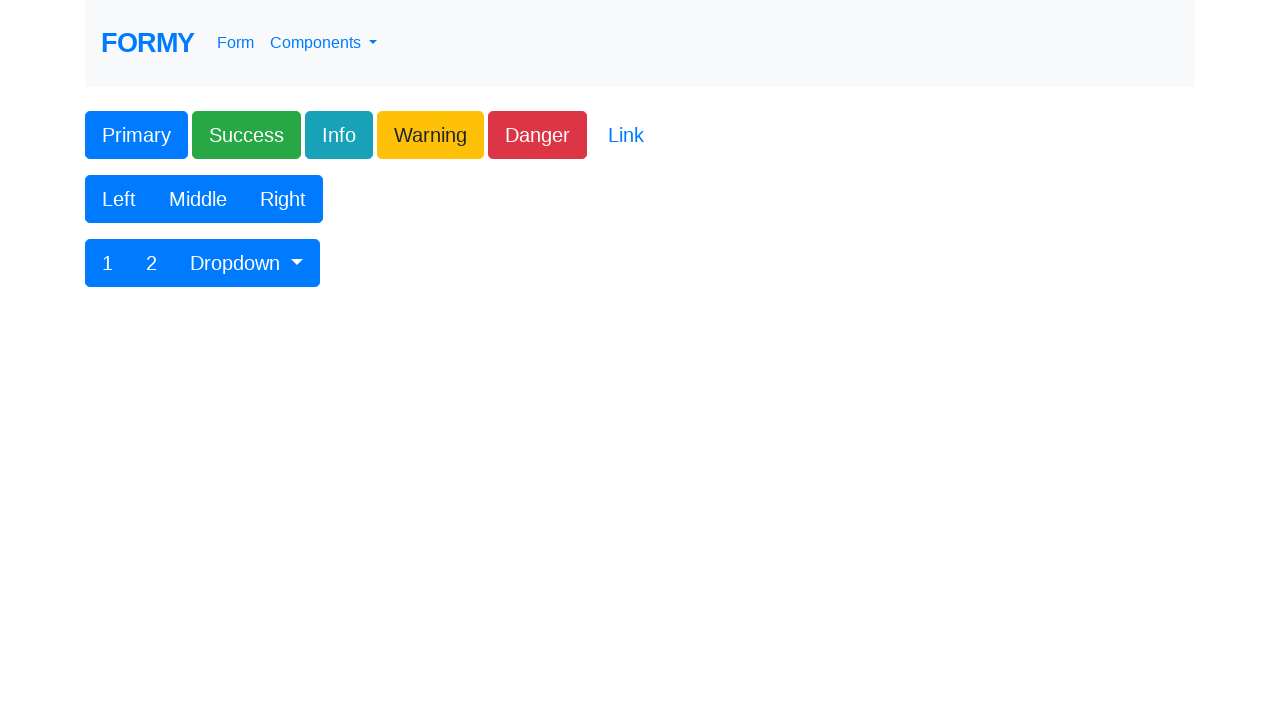

Clicked primary button at (136, 135) on .btn-primary
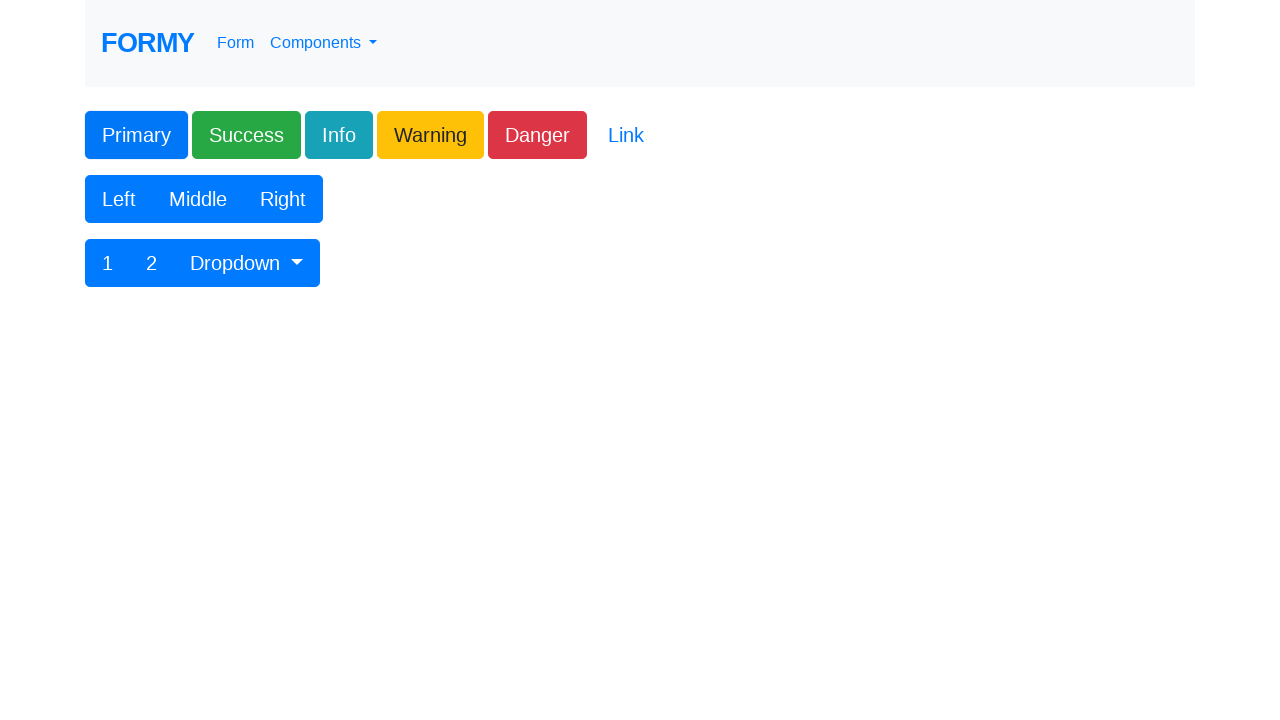

Clicked success button at (246, 135) on .btn-success
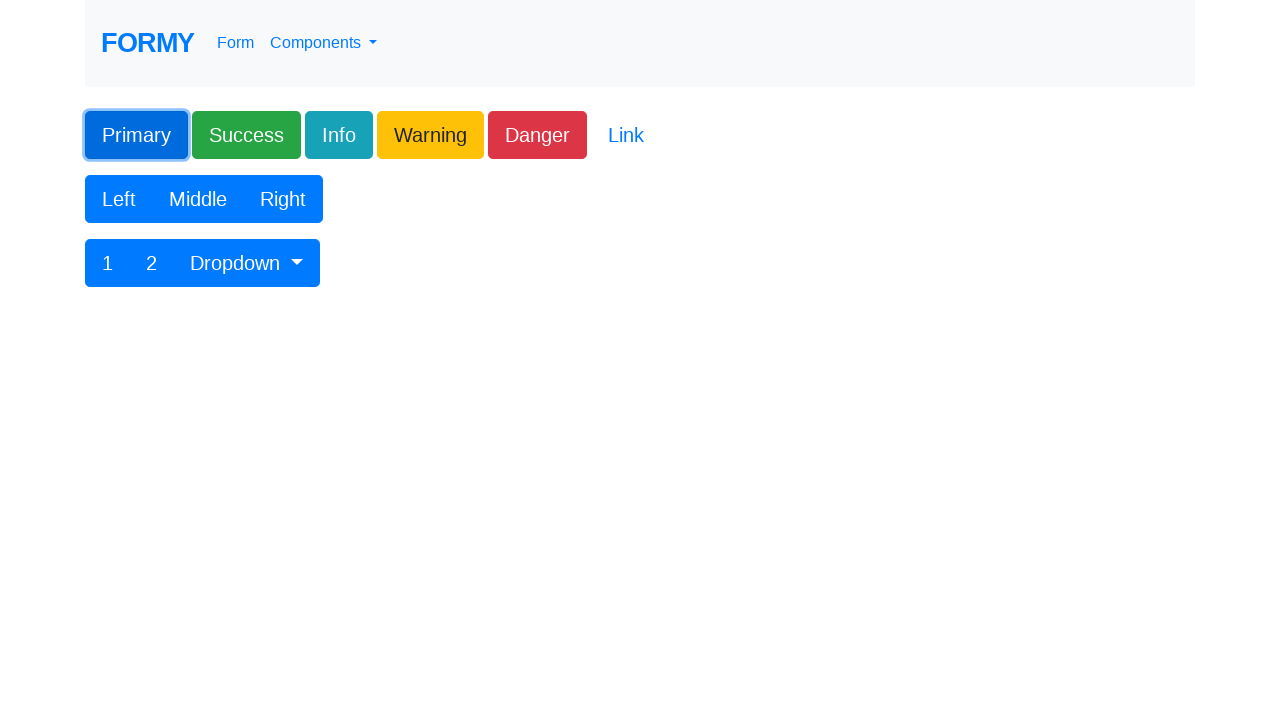

Clicked info button at (339, 135) on .btn-info
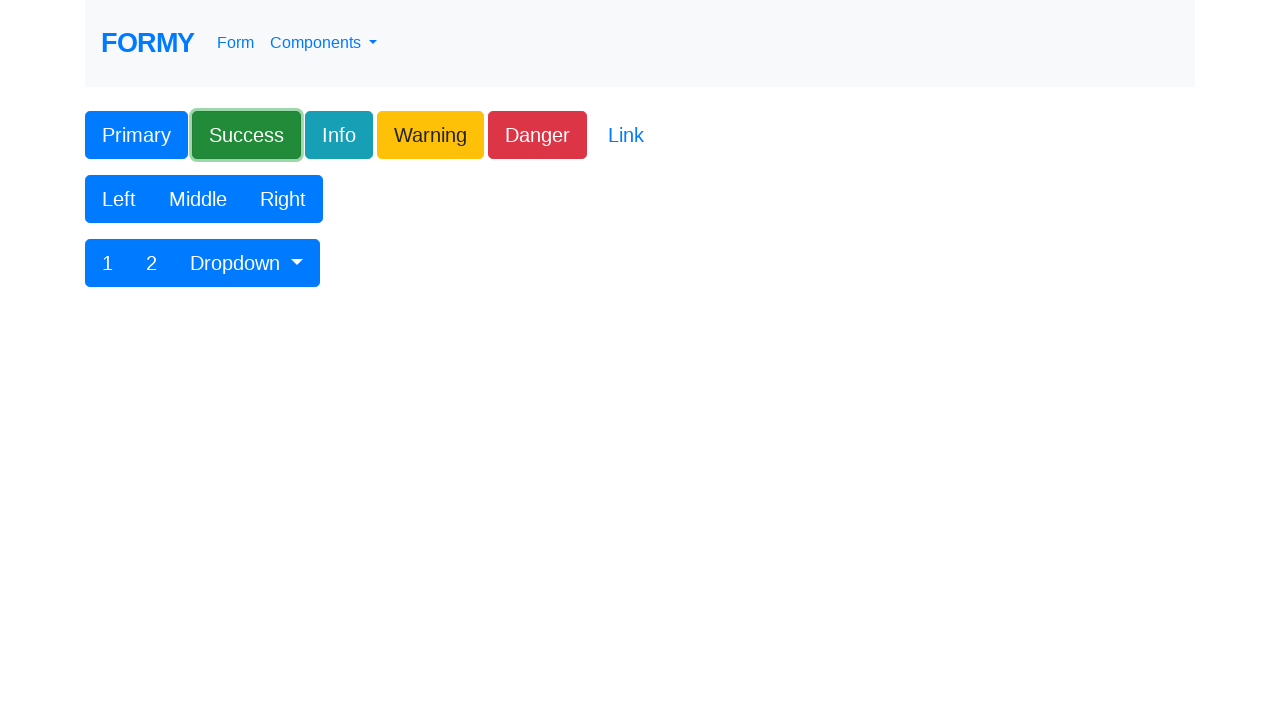

Clicked warning button at (430, 135) on .btn-warning
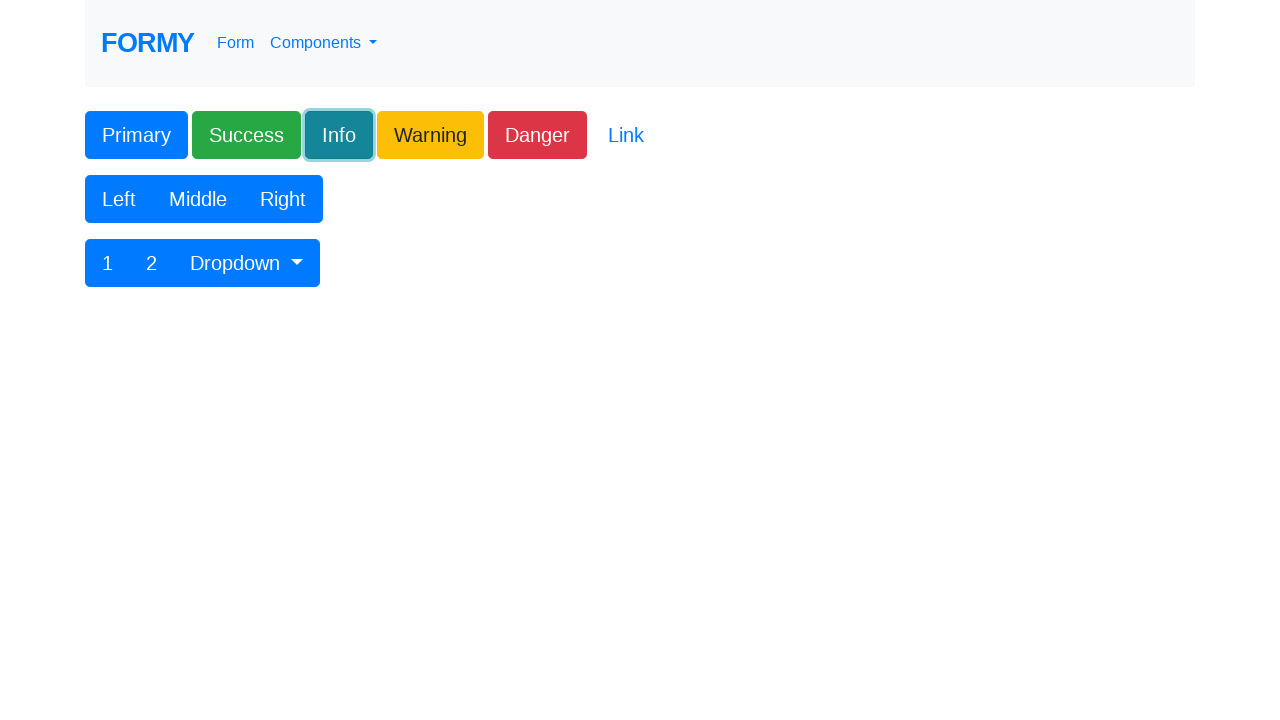

Clicked danger button at (538, 135) on .btn-danger
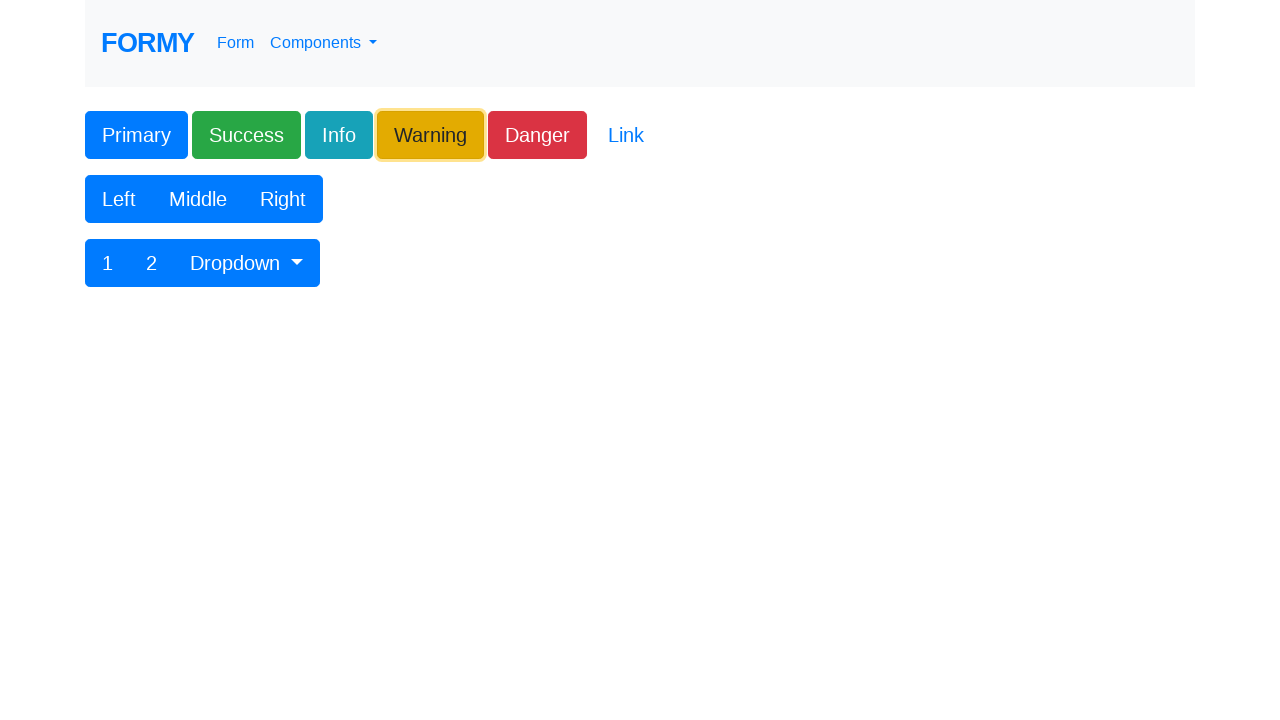

Clicked link button at (626, 135) on .btn-link
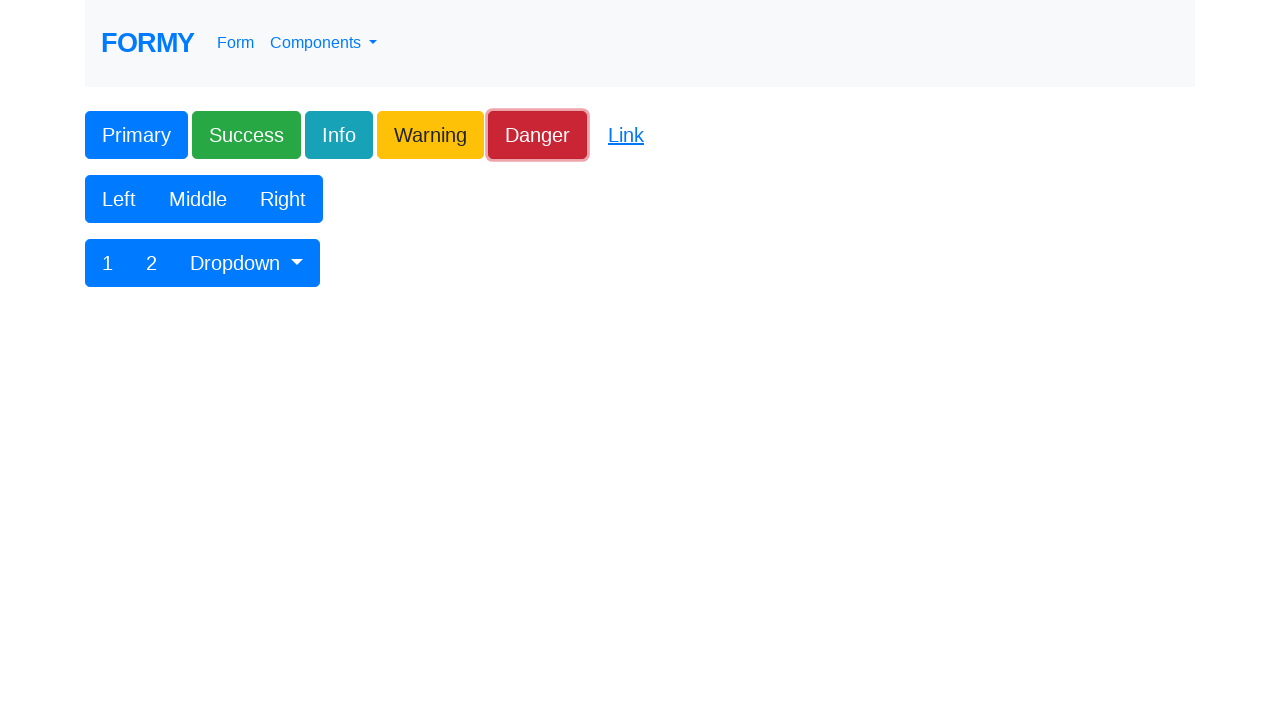

Clicked Left button in button group at (119, 199) on xpath=//button[text()='Left']
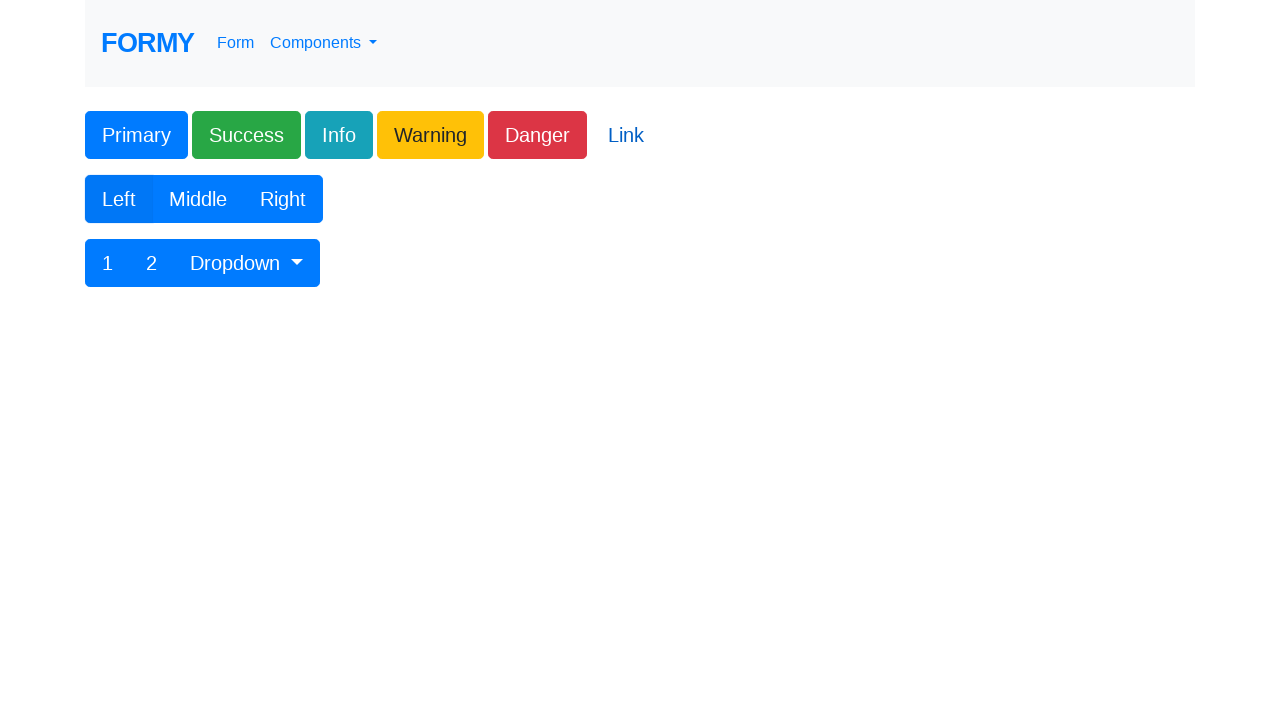

Clicked Middle button in button group at (198, 199) on xpath=//button[text()='Middle']
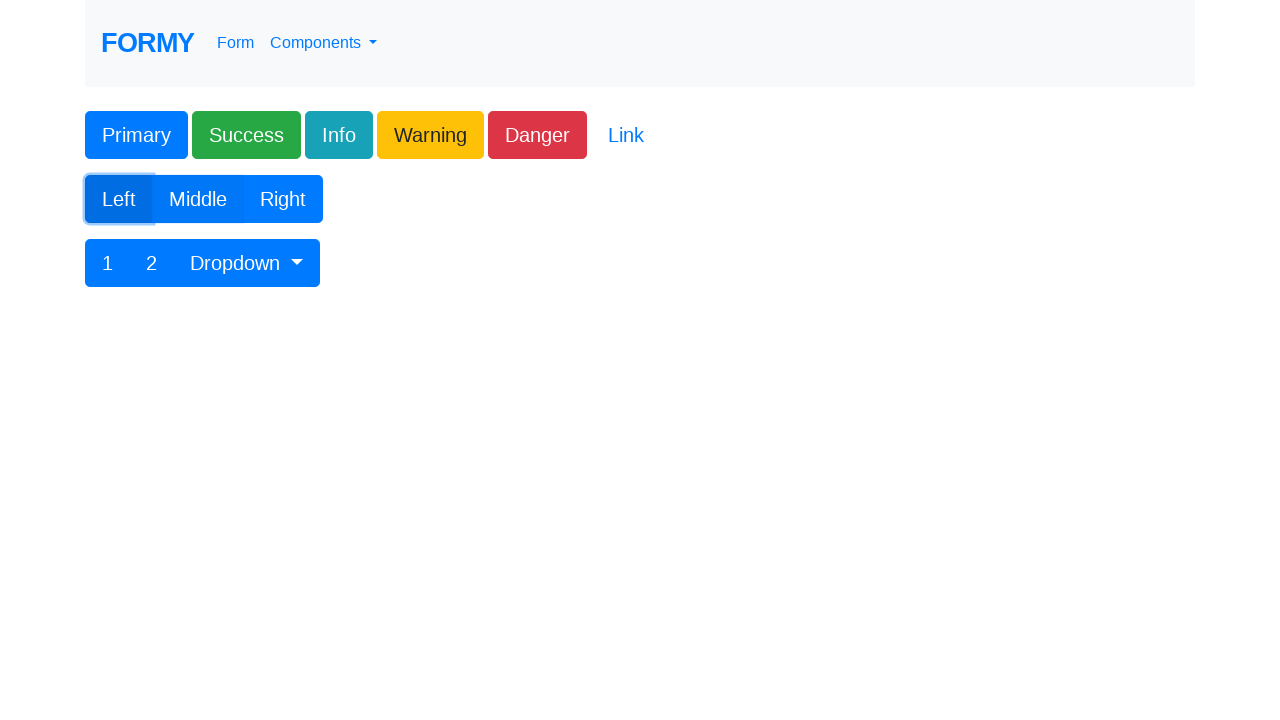

Clicked Right button in button group at (283, 199) on xpath=//button[text()='Right']
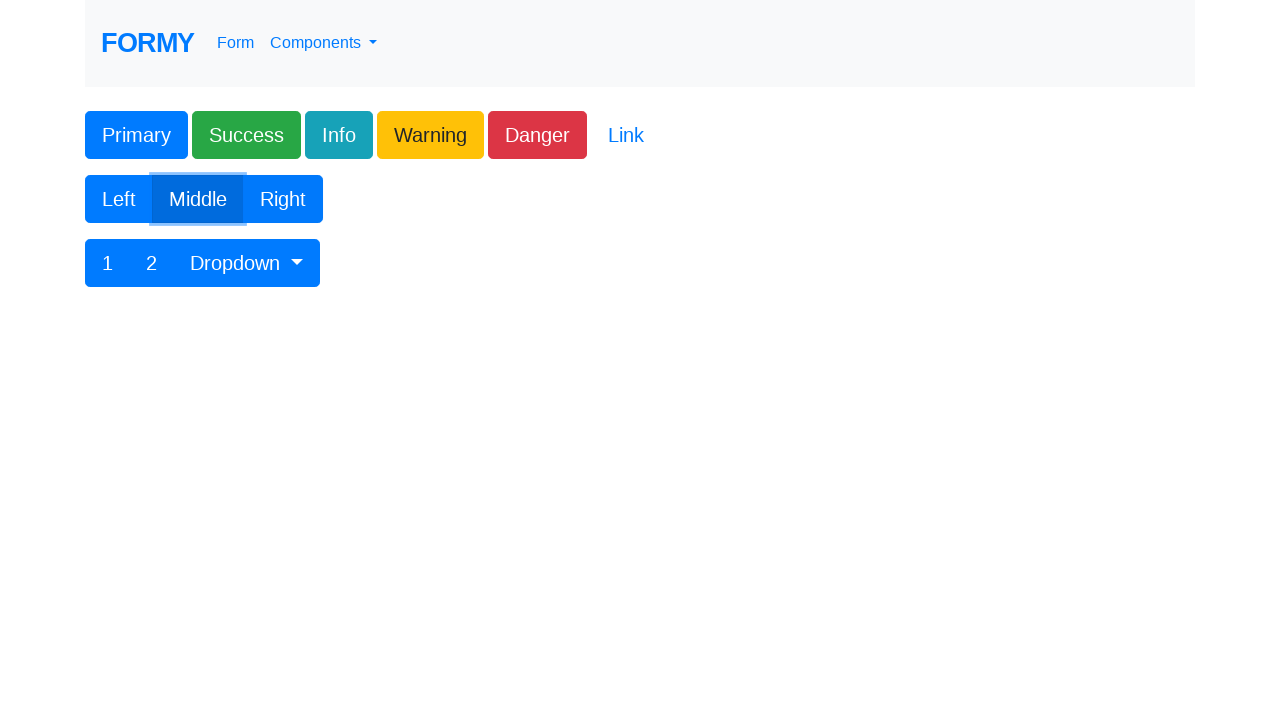

Clicked numbered button '1' at (108, 263) on xpath=//button[text()='1']
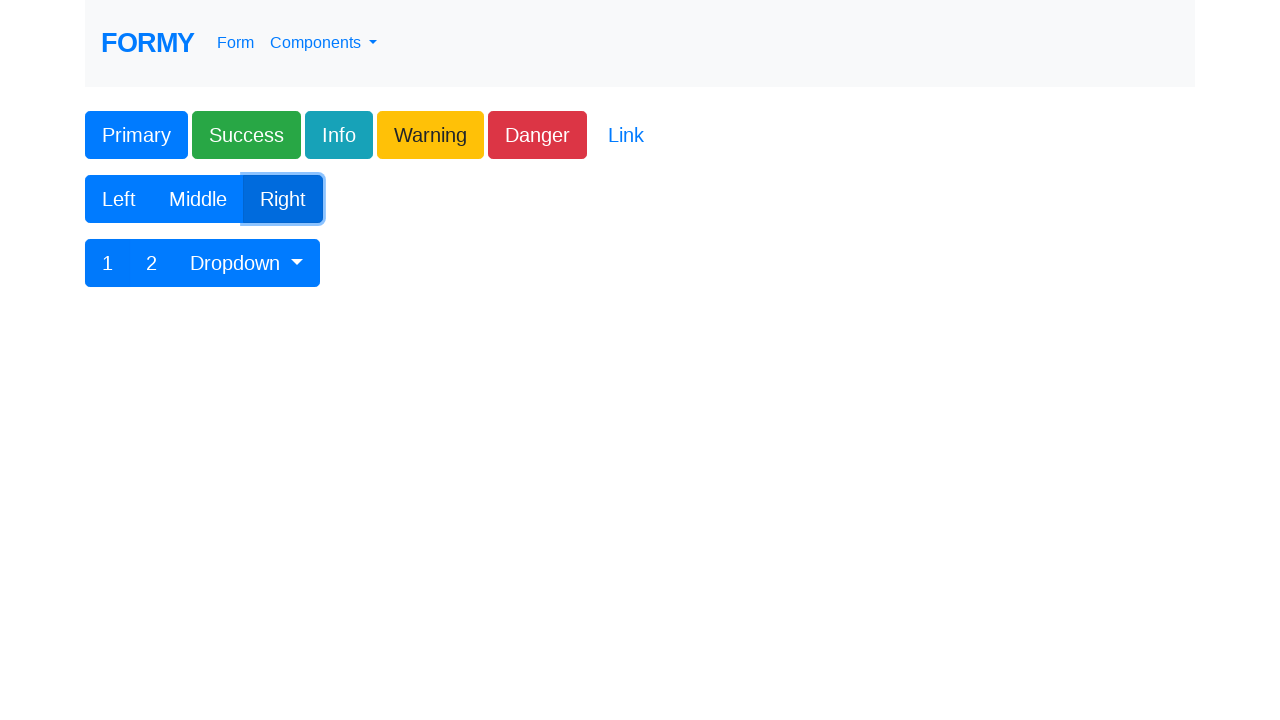

Clicked numbered button '2' at (152, 263) on xpath=//button[text()='2']
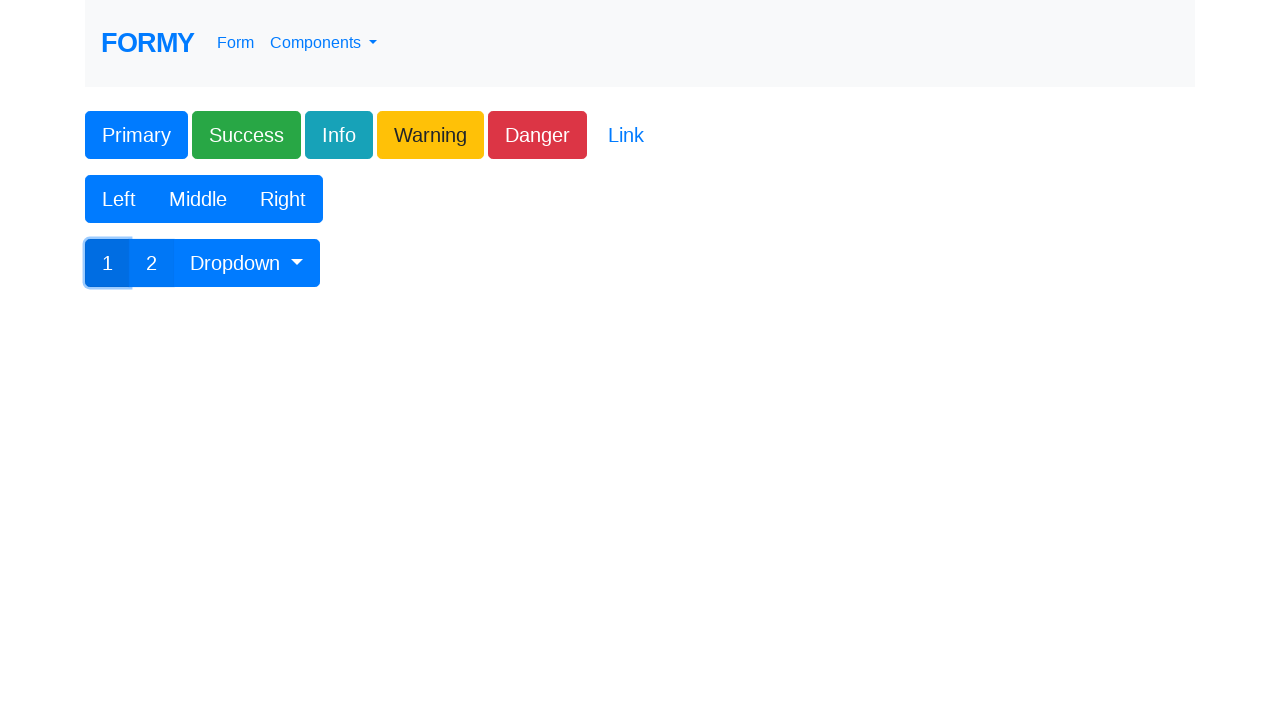

Clicked dropdown button at (247, 263) on #btnGroupDrop1
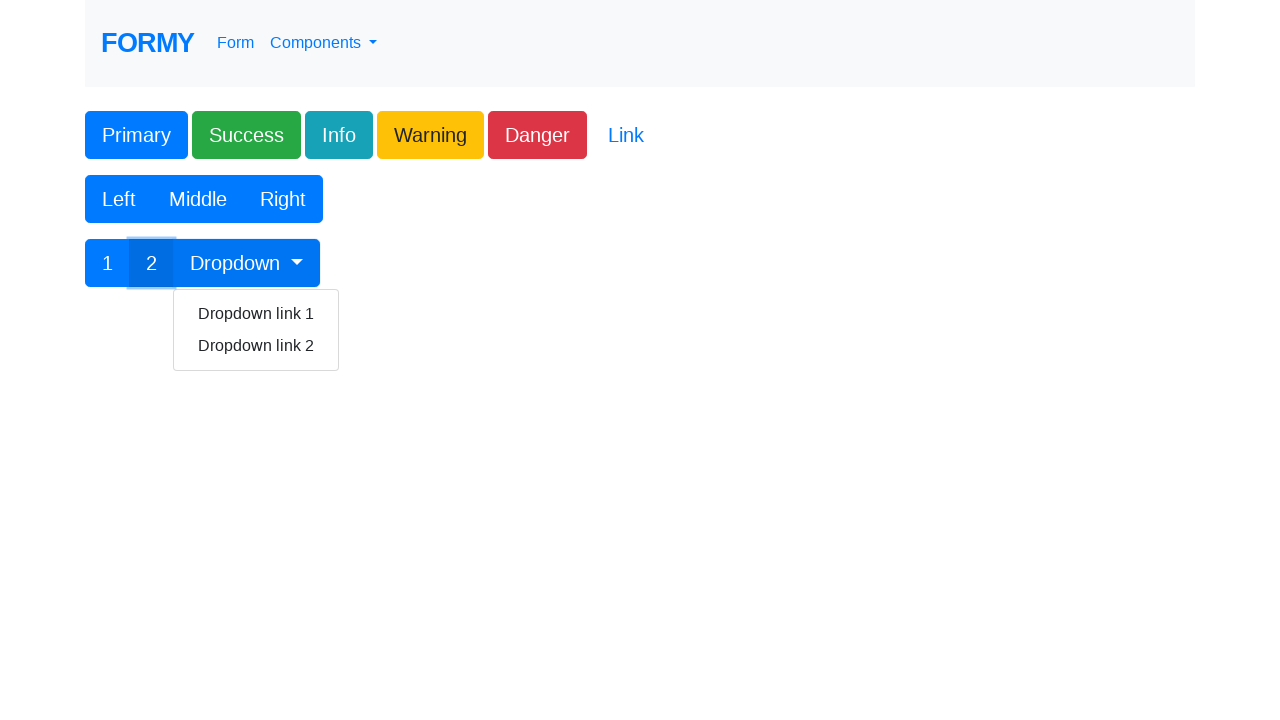

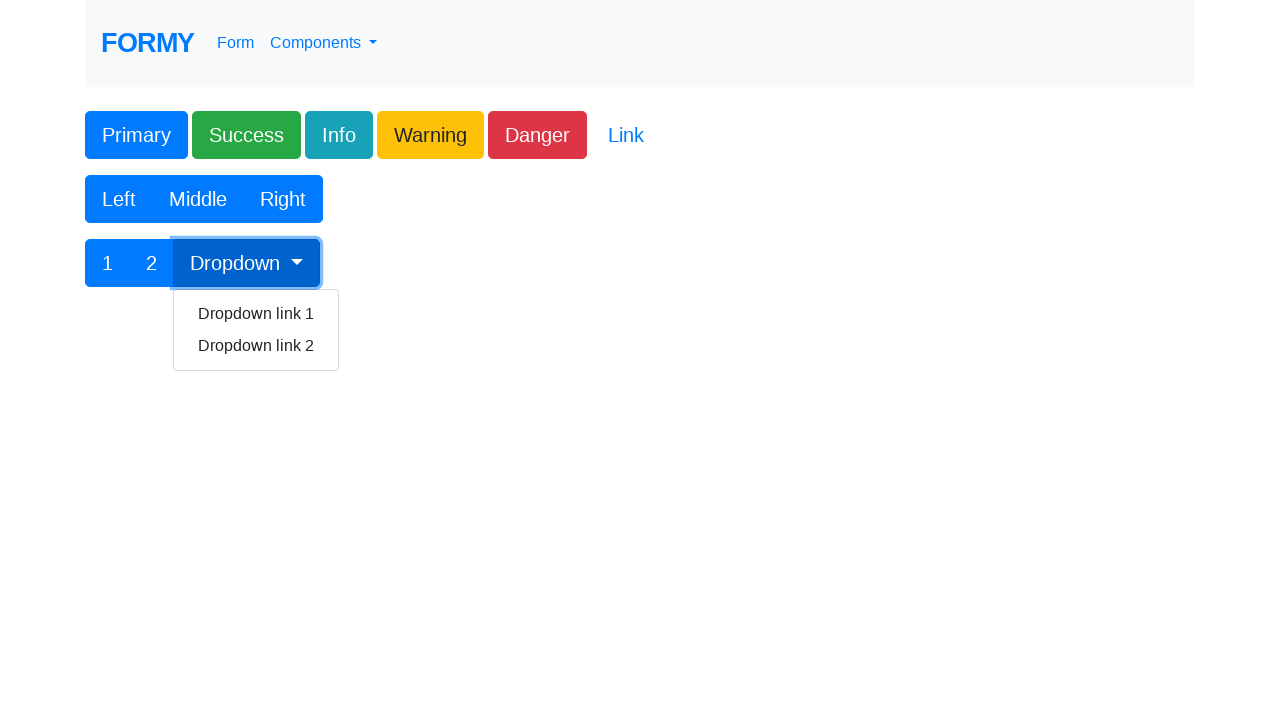